Tests dropdown selection functionality by selecting a country option from a dropdown menu using index-based selection on a test automation practice site.

Starting URL: https://testautomationpractice.blogspot.com/

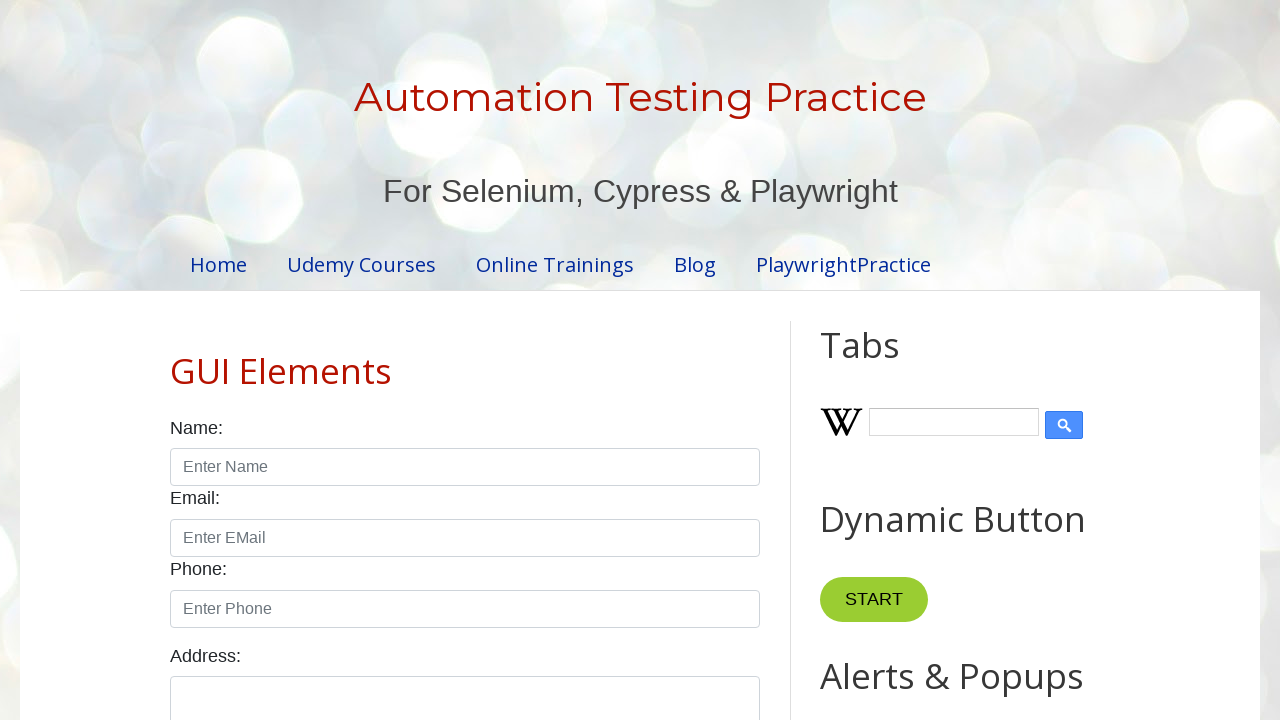

Navigated to test automation practice site
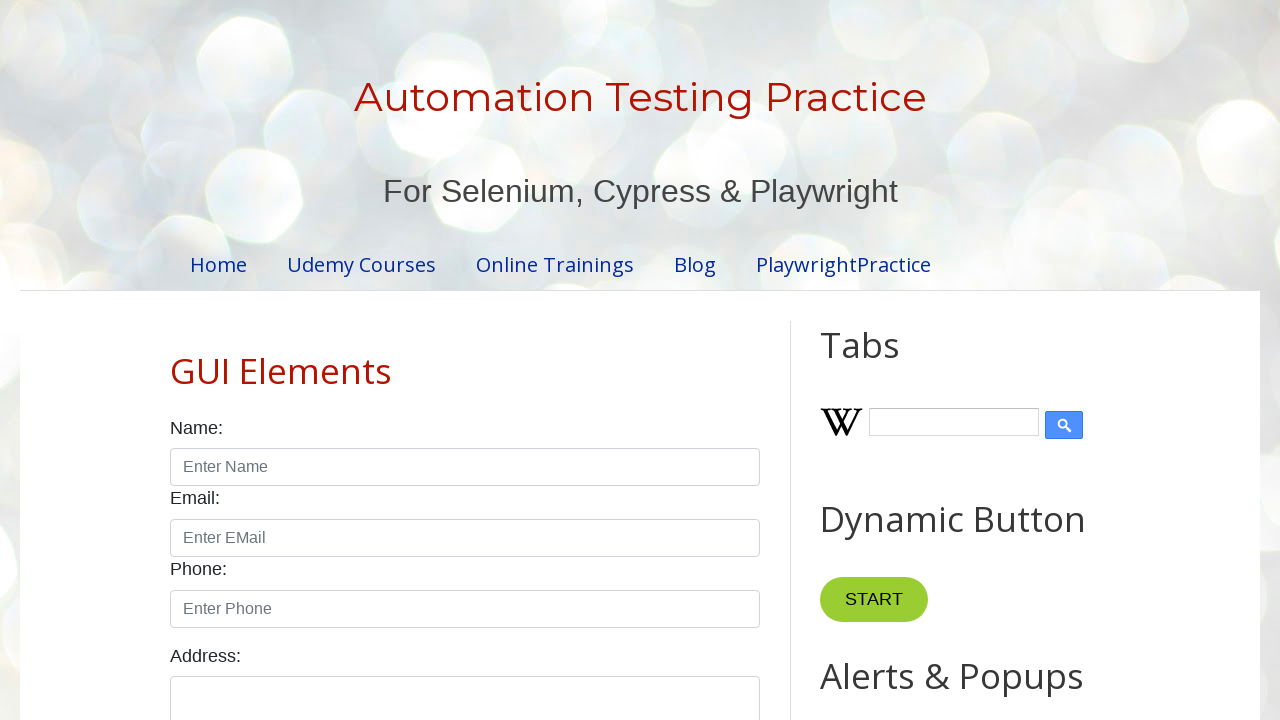

Selected country option at index 2 from dropdown on select#country
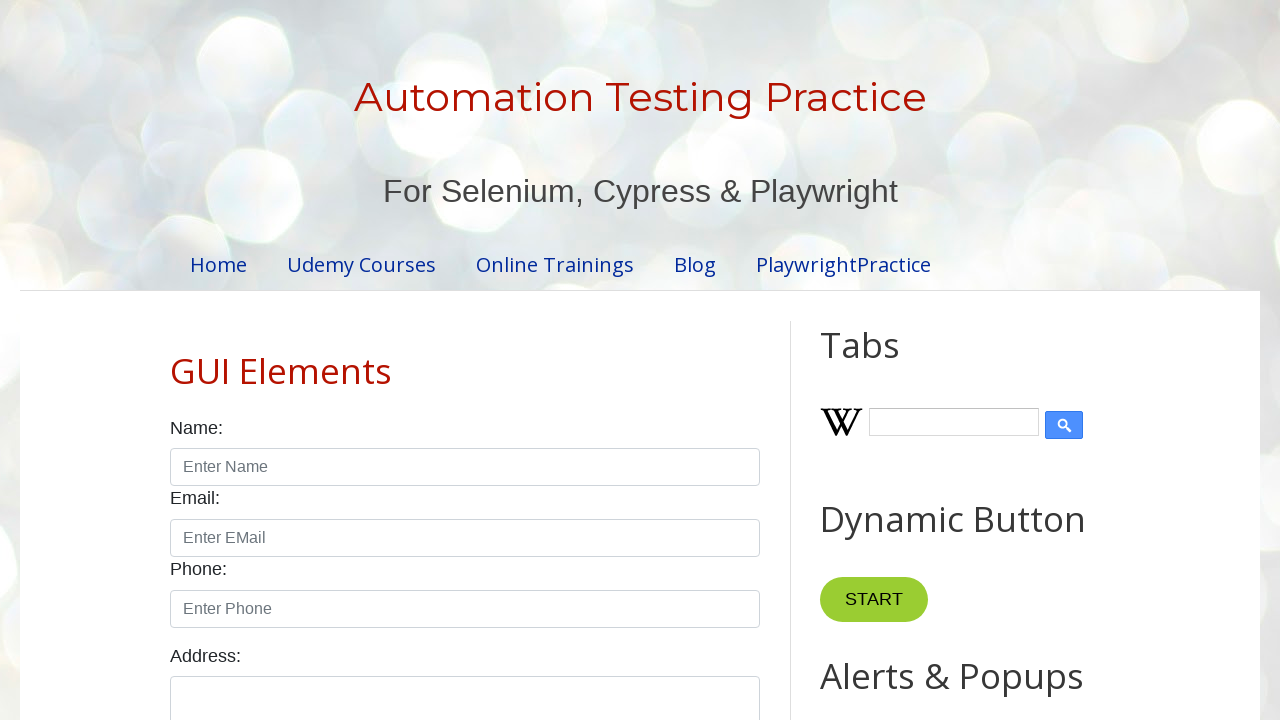

Waited 500ms for dropdown selection to complete
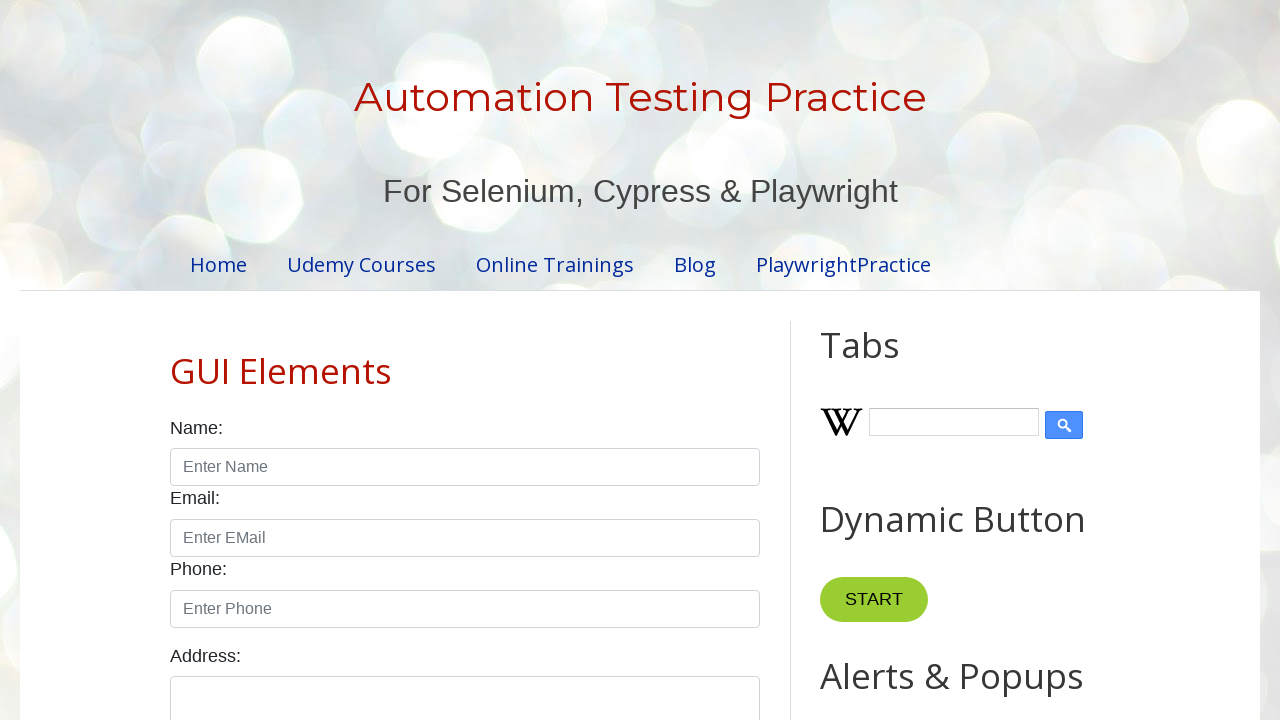

Verified country dropdown element is present and selection confirmed
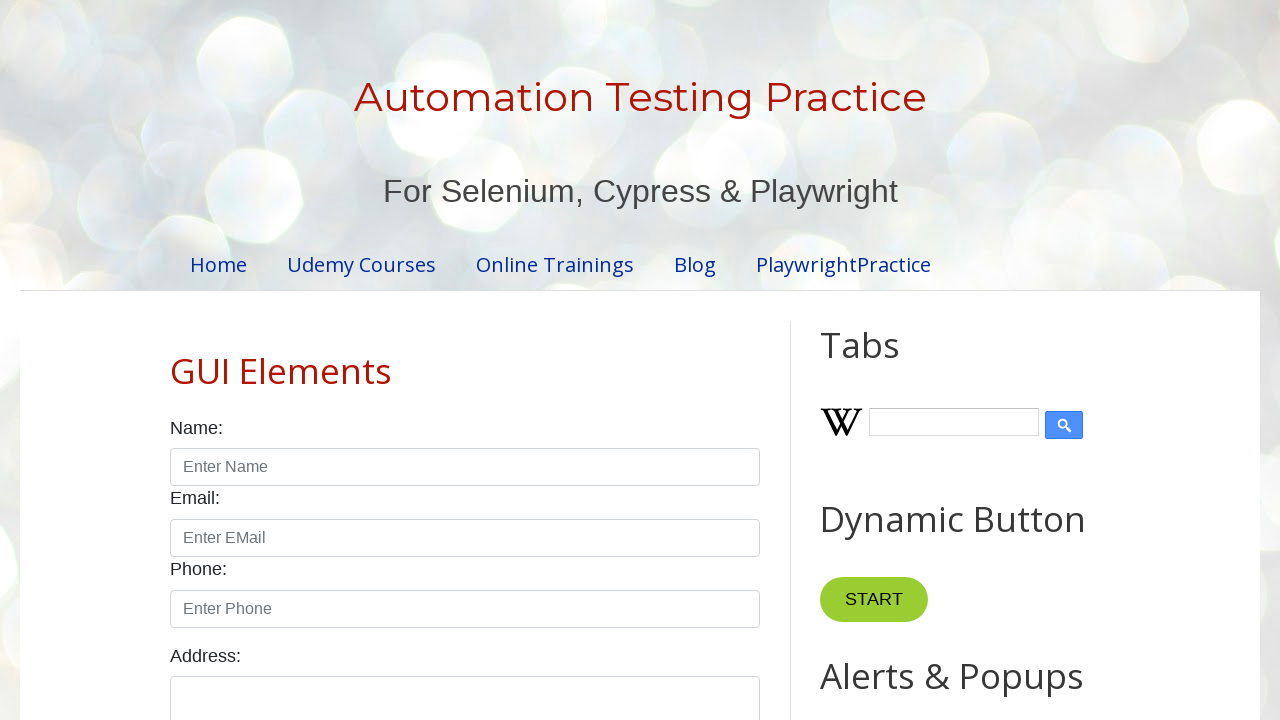

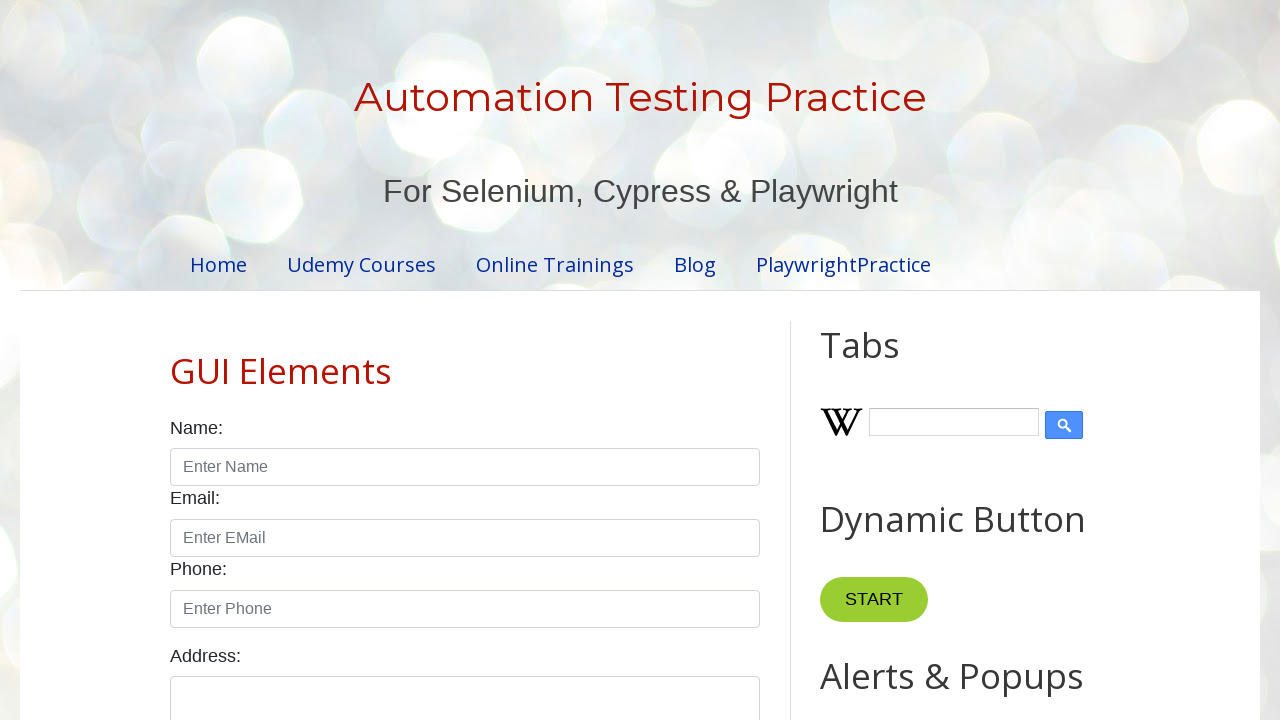